Tests an input form by filling in first name, last name, and email fields, then submitting the form

Starting URL: https://syntaxprojects.com/input-form-locator.php

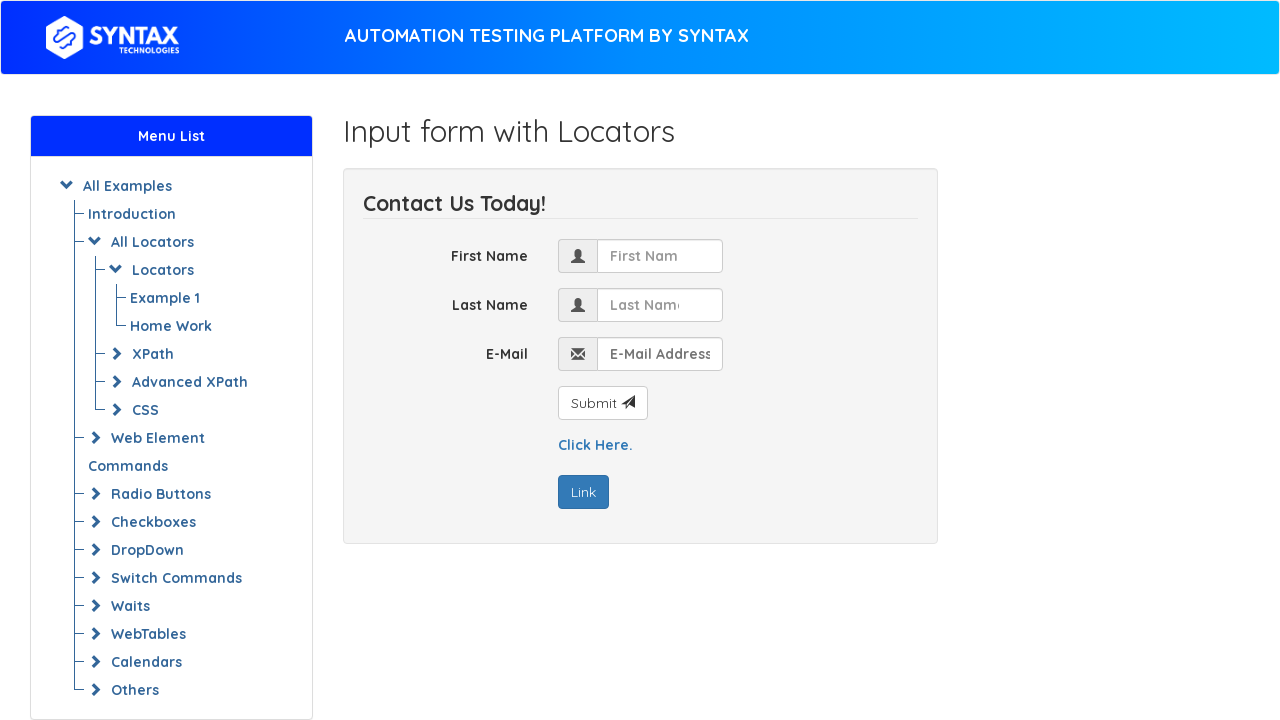

Filled first name field with 'Marcus' on input[name='first_name']
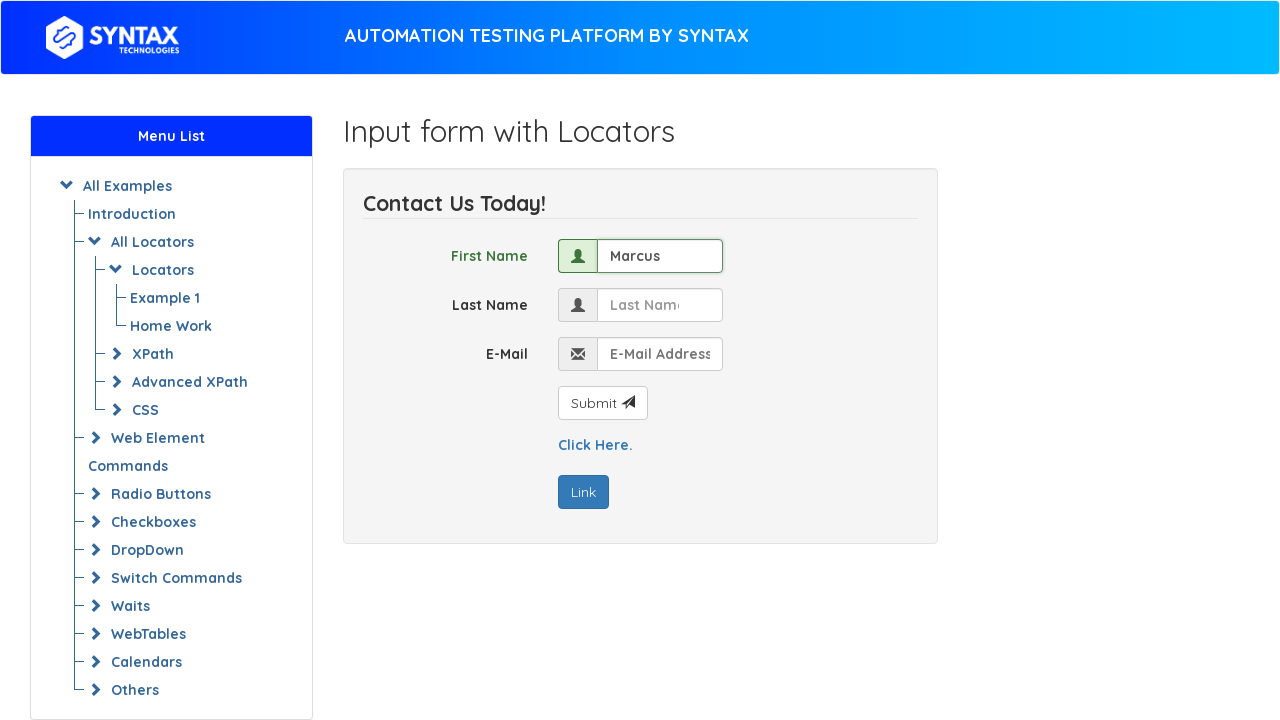

Filled last name field with 'Thompson' on input[name='last_name']
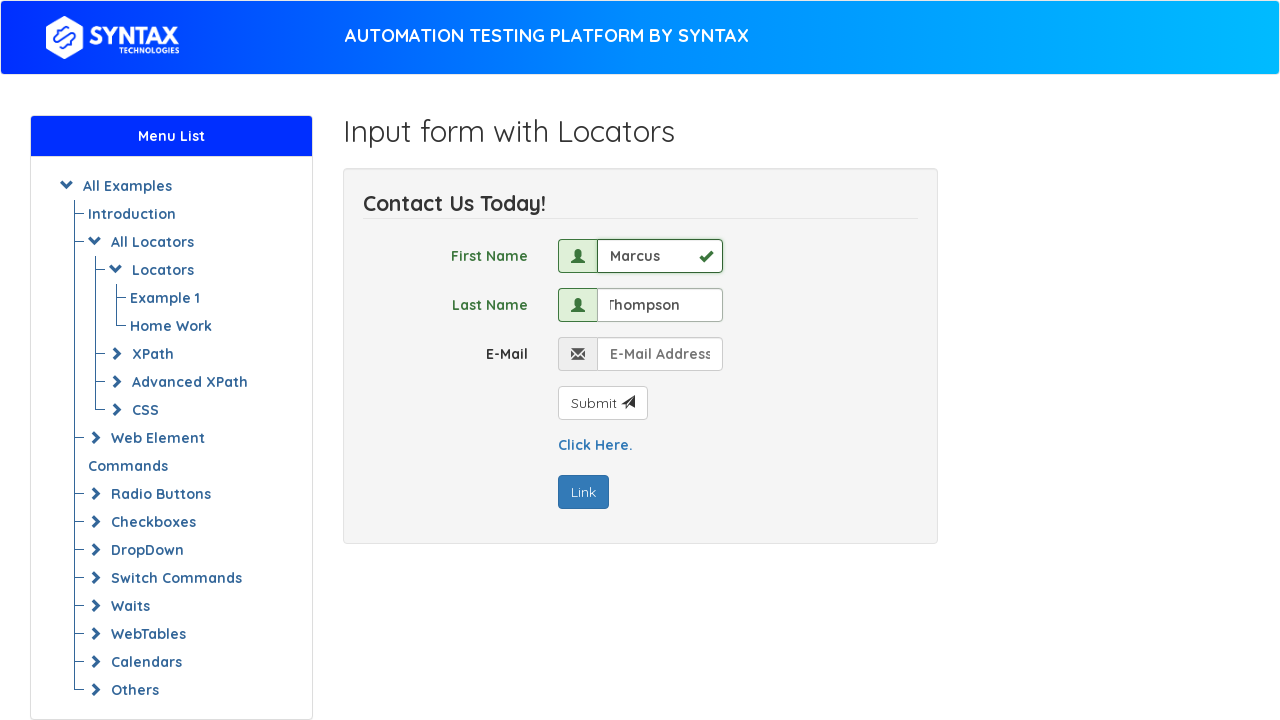

Filled email field with 'marcus.thompson@example.com' on input[name='email']
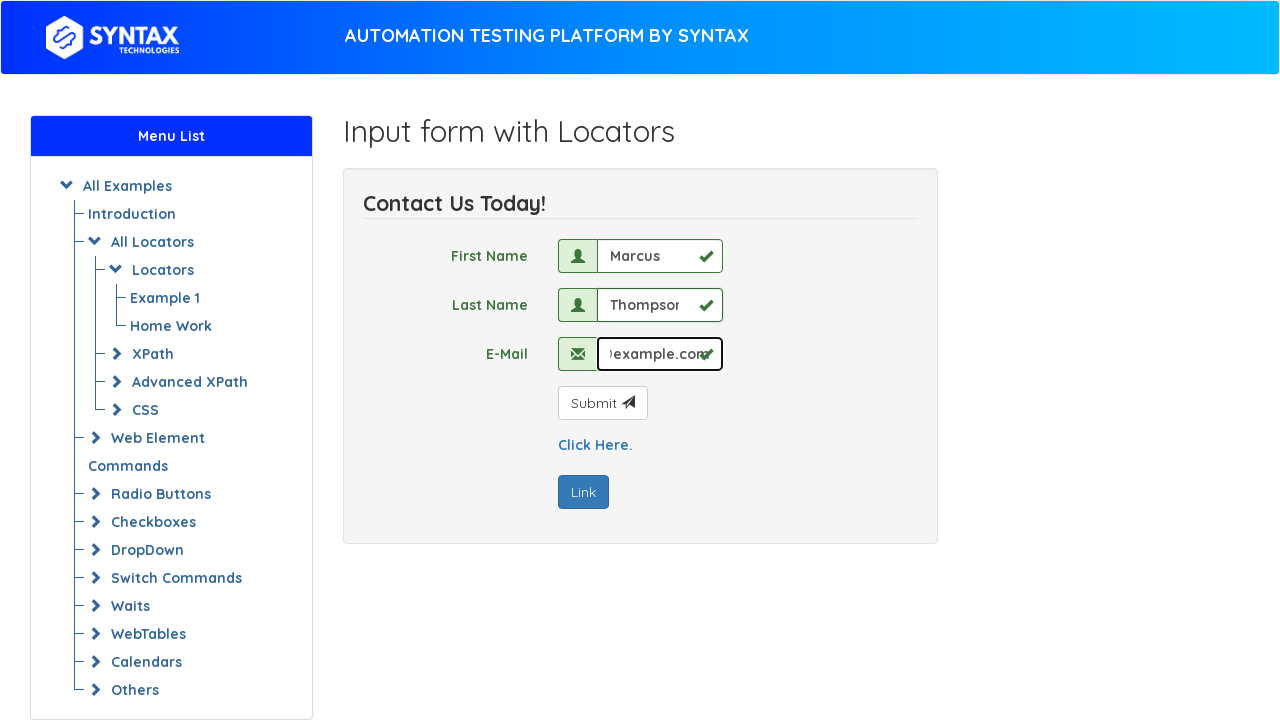

Clicked submit button to submit the form at (602, 403) on #submit_button
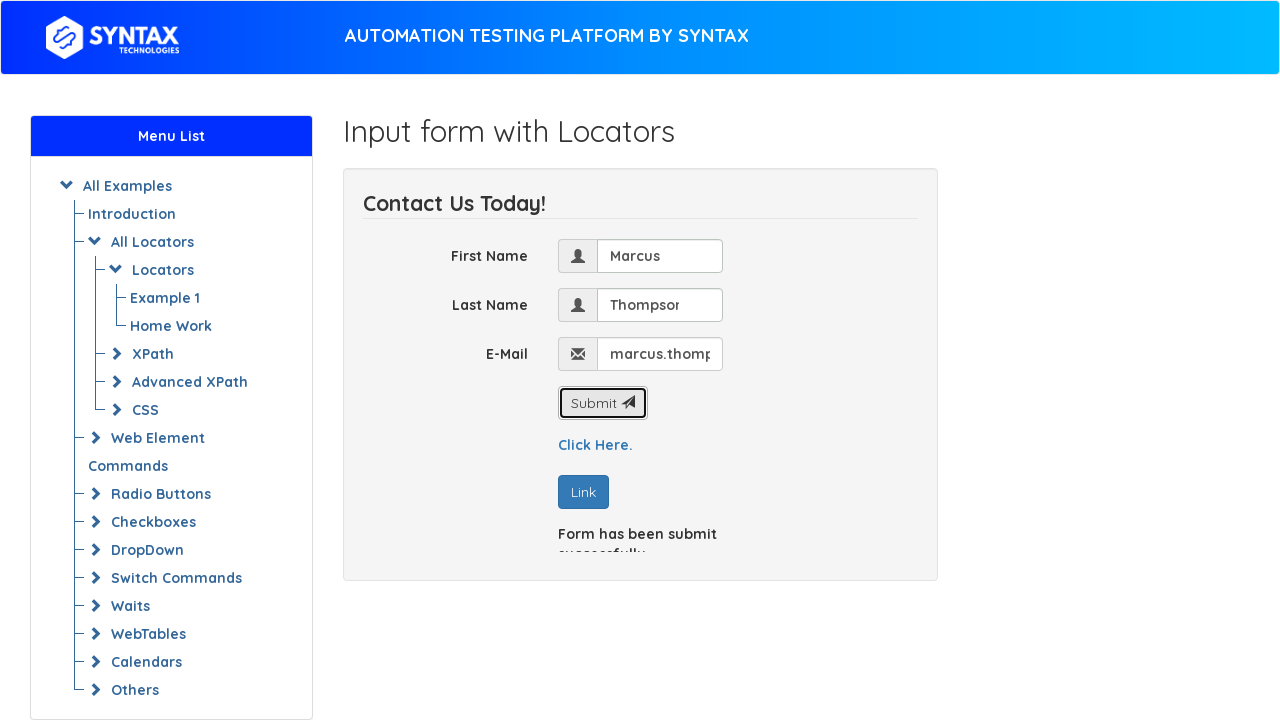

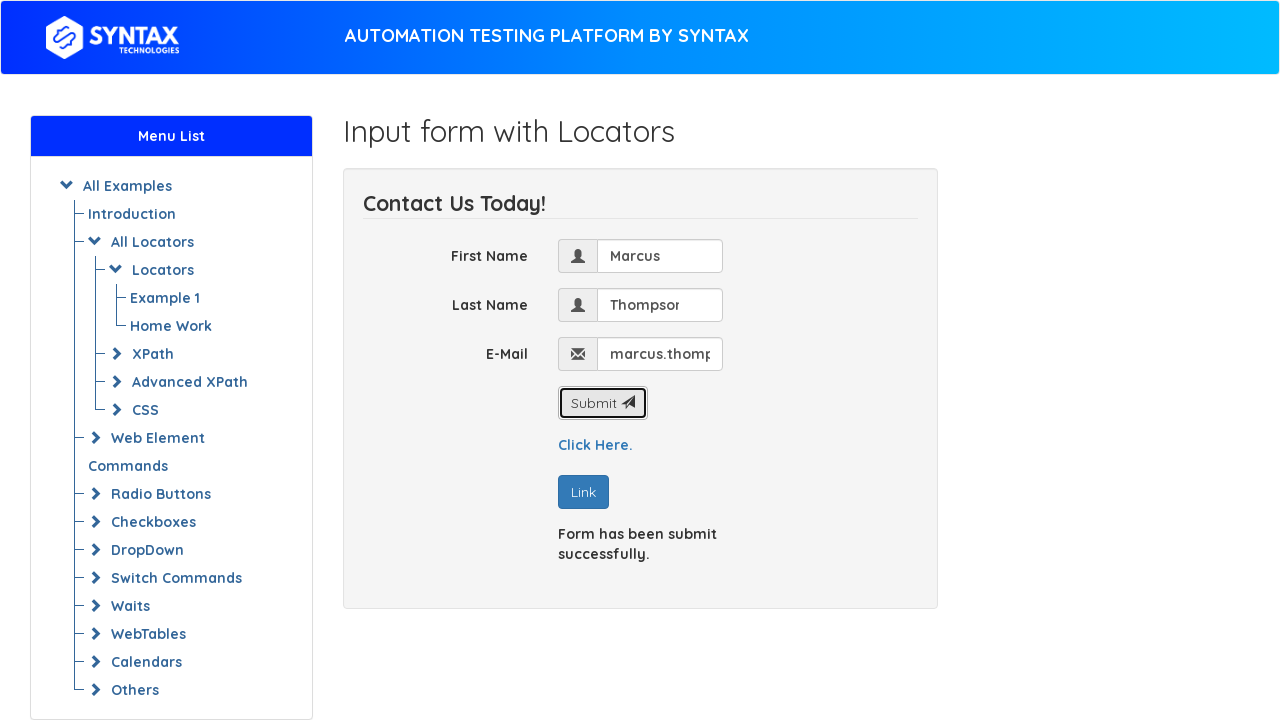